Tests adding a product to cart on an e-commerce site by clicking on a Samsung Galaxy S6 product, adding it to cart, and handling the confirmation alert

Starting URL: https://demoblaze.com/index.html

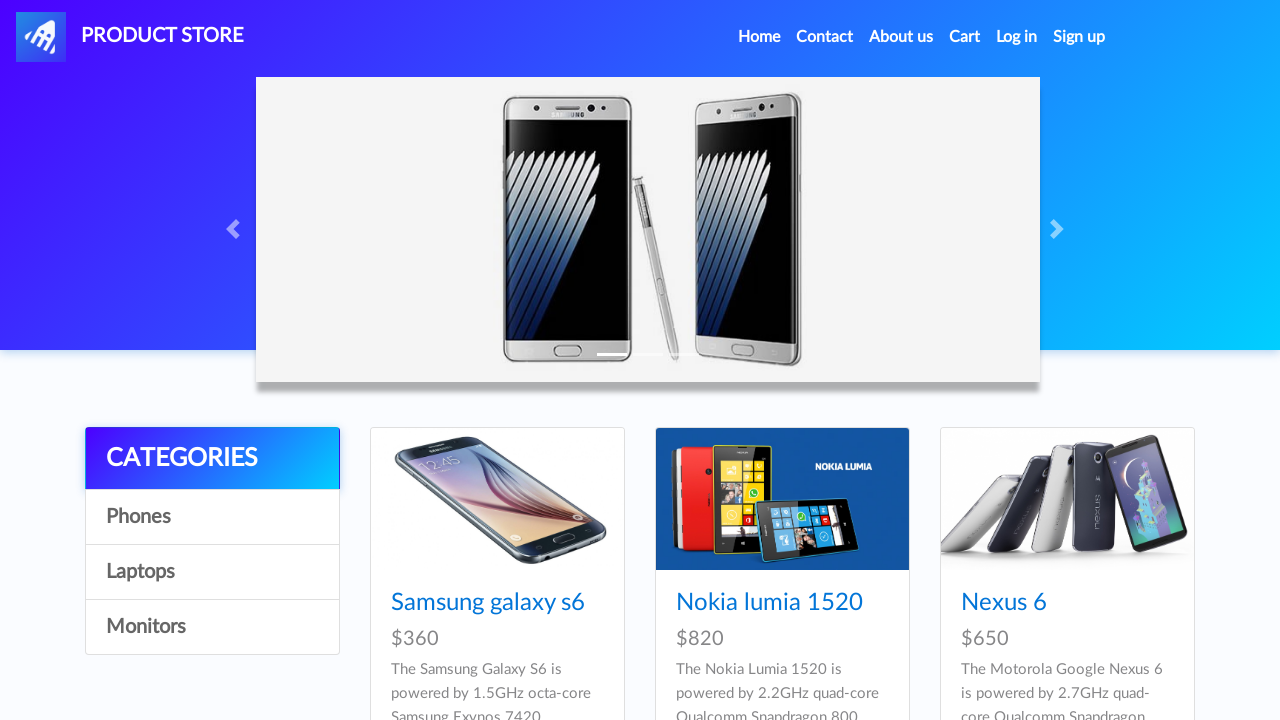

Clicked on Samsung Galaxy S6 product at (488, 603) on xpath=//a[text()='Samsung galaxy s6']
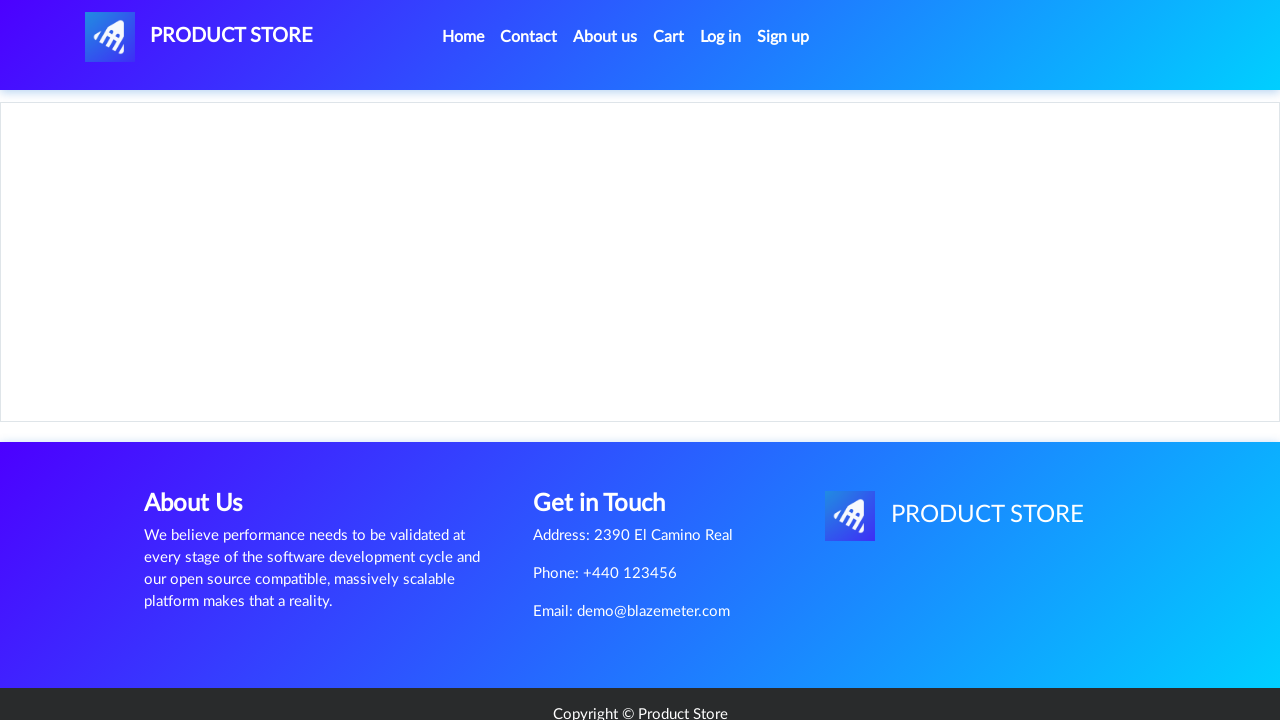

Clicked Add to cart button at (610, 440) on xpath=//a[text()='Add to cart']
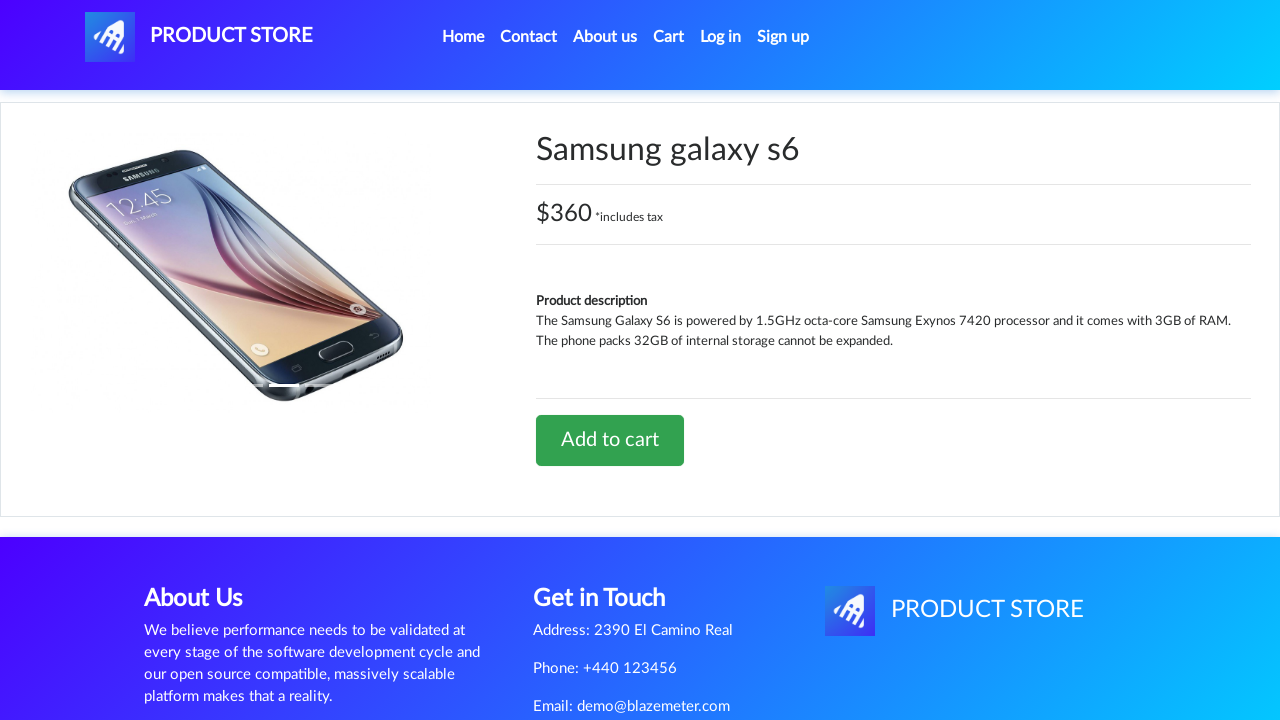

Handled confirmation alert by accepting it
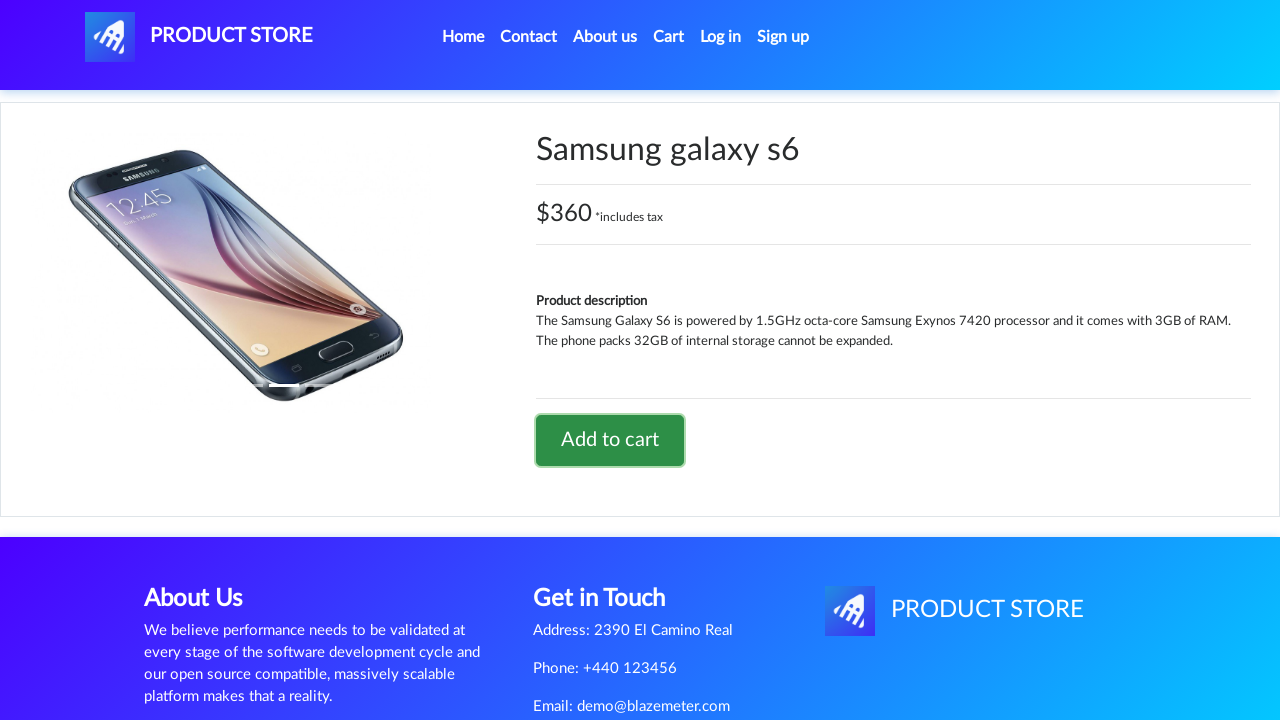

Clicked on main page logo/nav to return home at (199, 37) on #nava
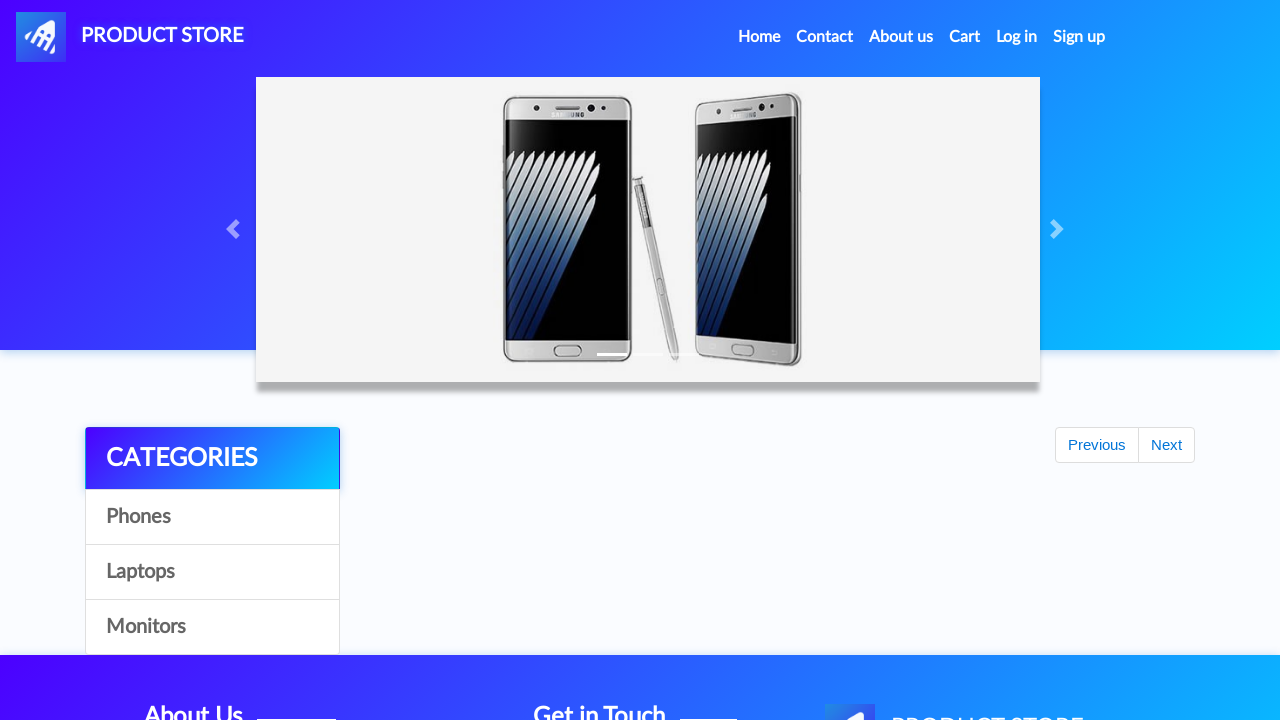

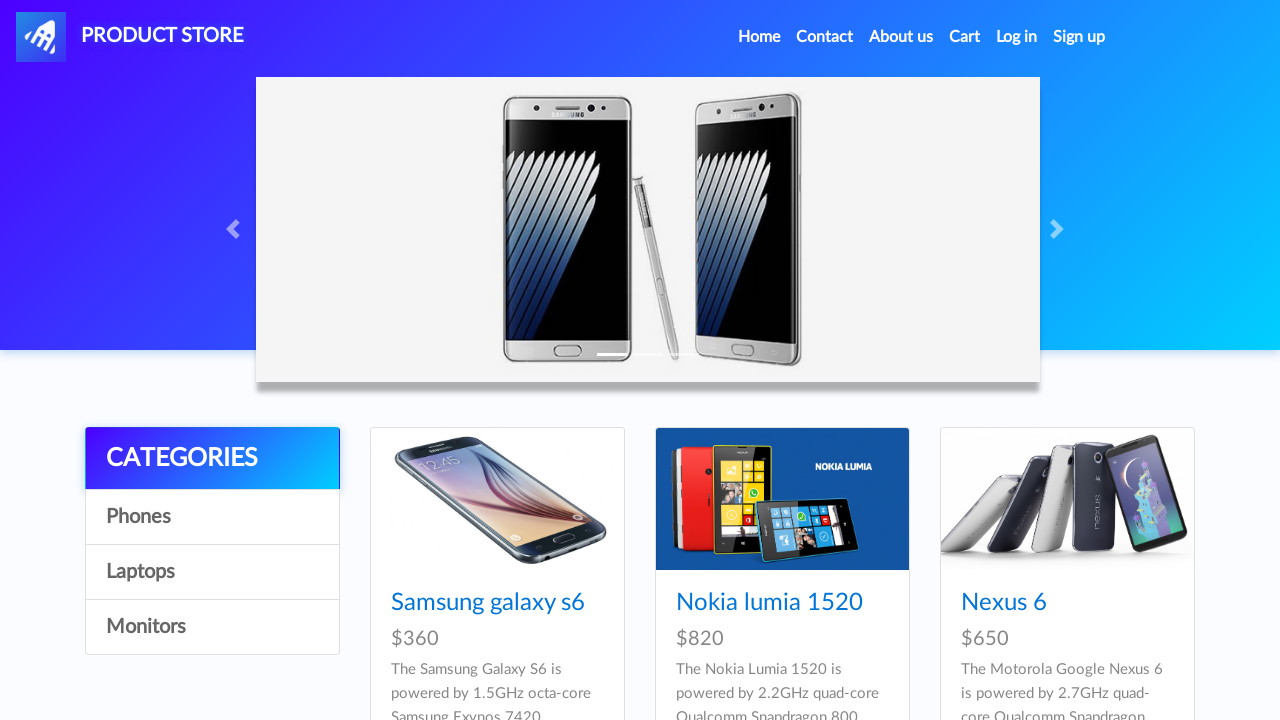